Navigates to inputs page and enters a number into the input field

Starting URL: https://the-internet.herokuapp.com

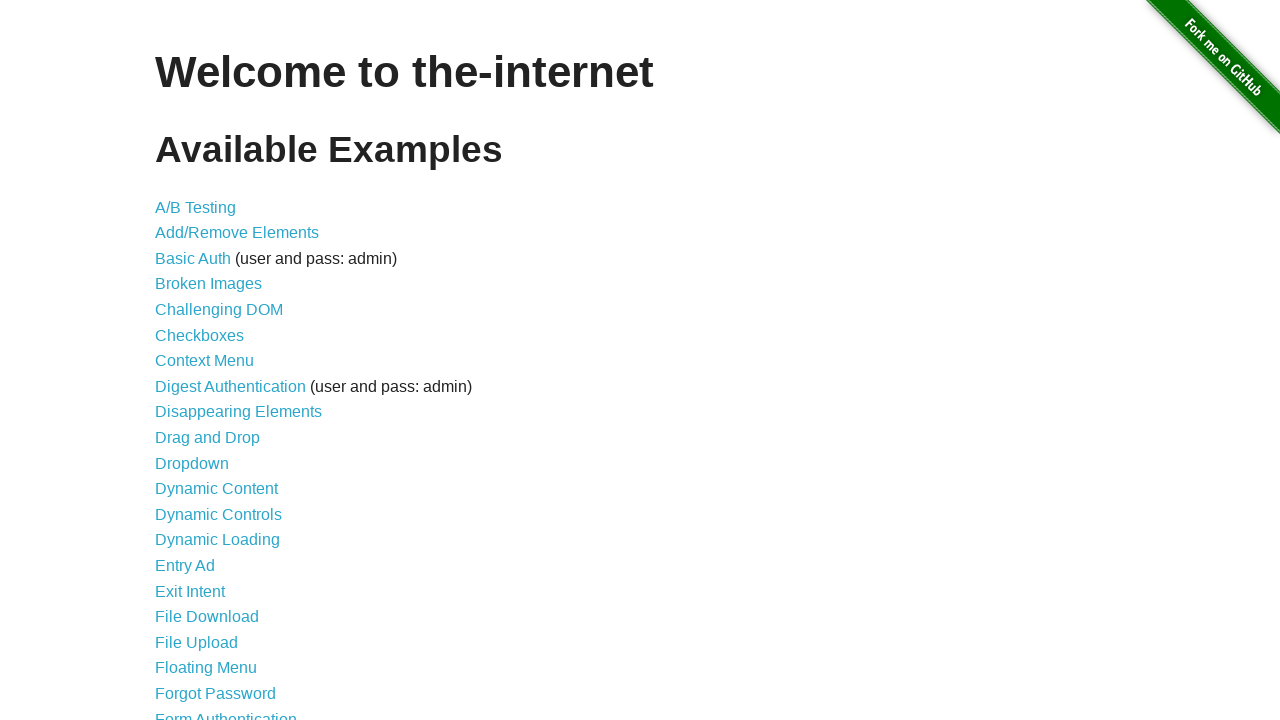

Clicked on Inputs link at (176, 361) on text=Inputs
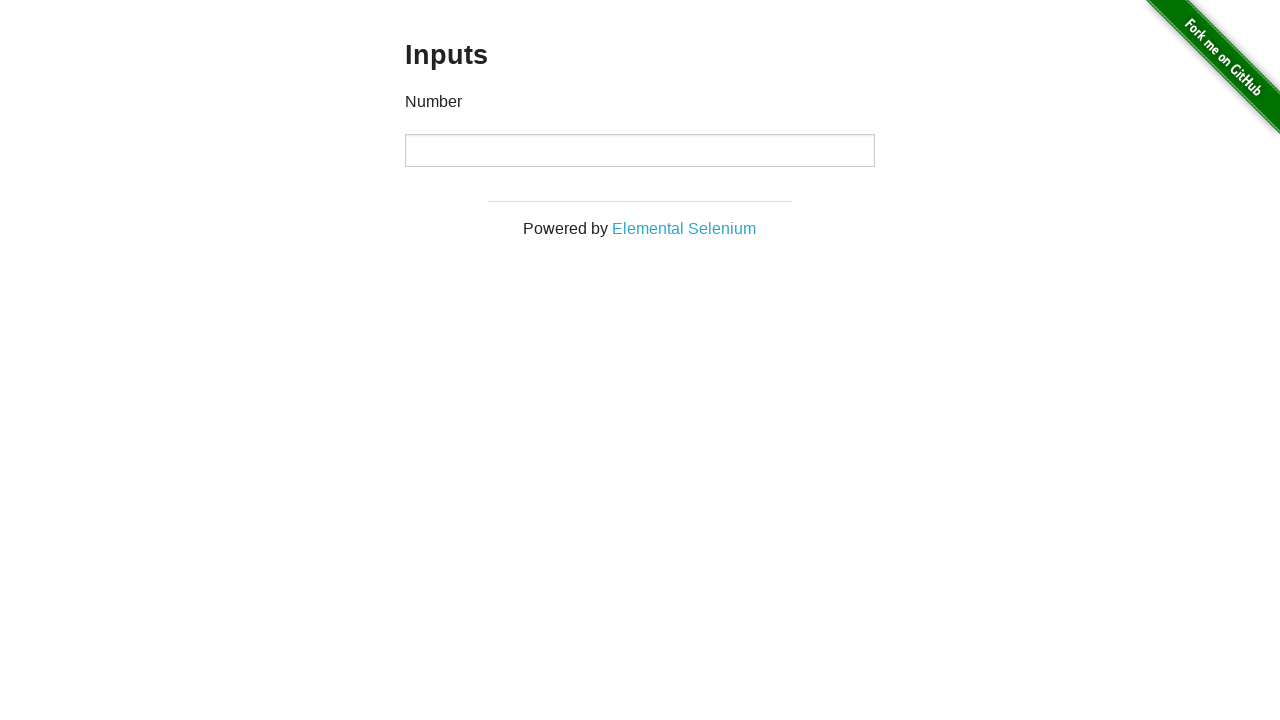

Waited for inputs page URL to load
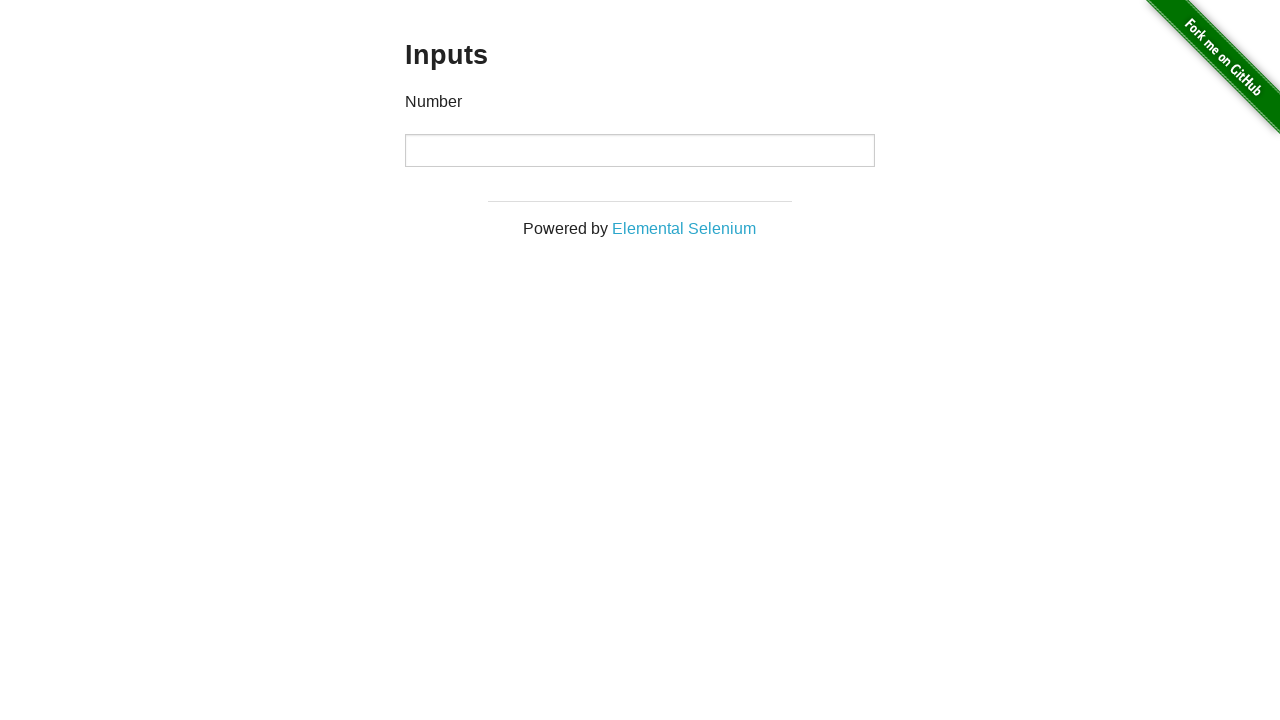

Waited for Inputs heading to appear
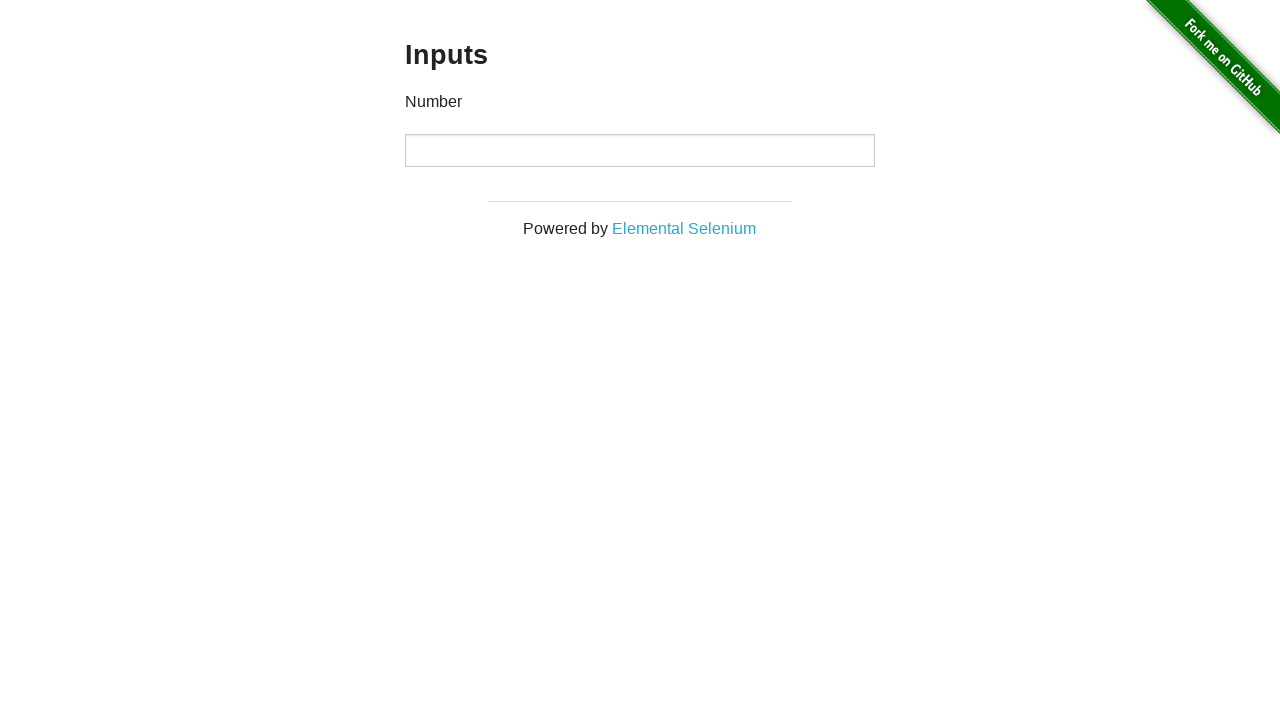

Entered '50' into the number input field on input[type='number']
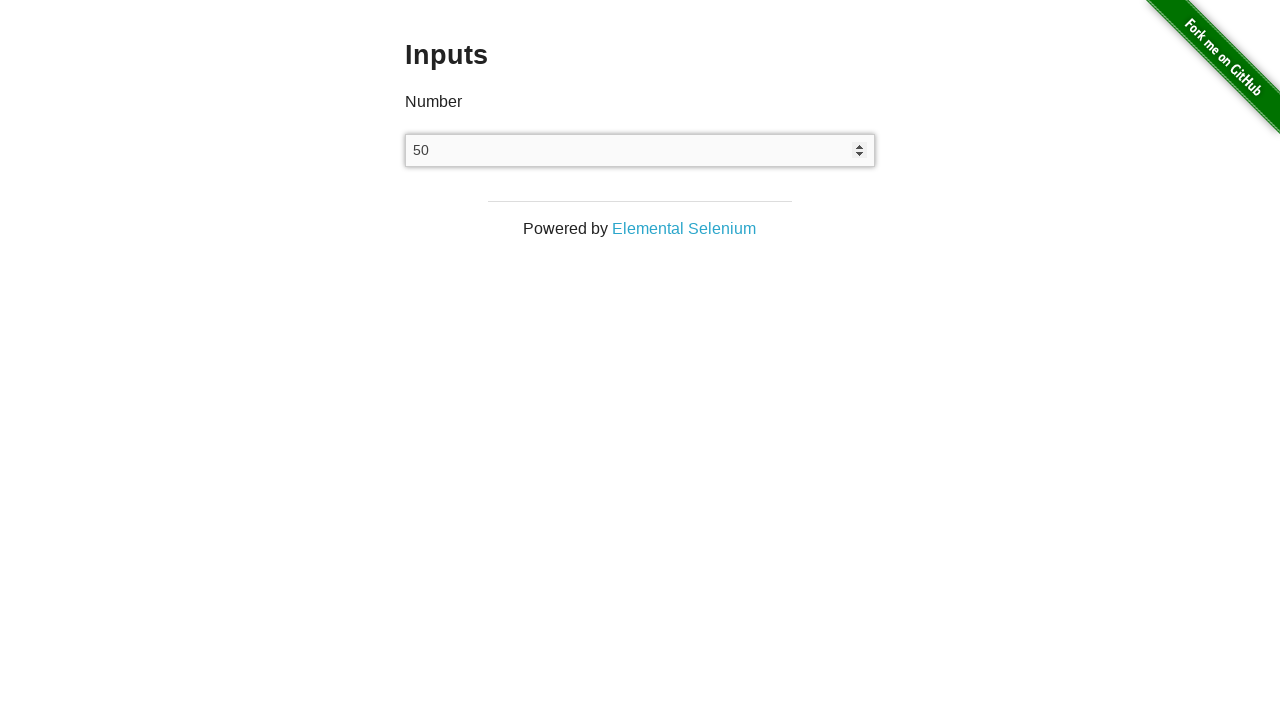

Verified that the number input field contains '50'
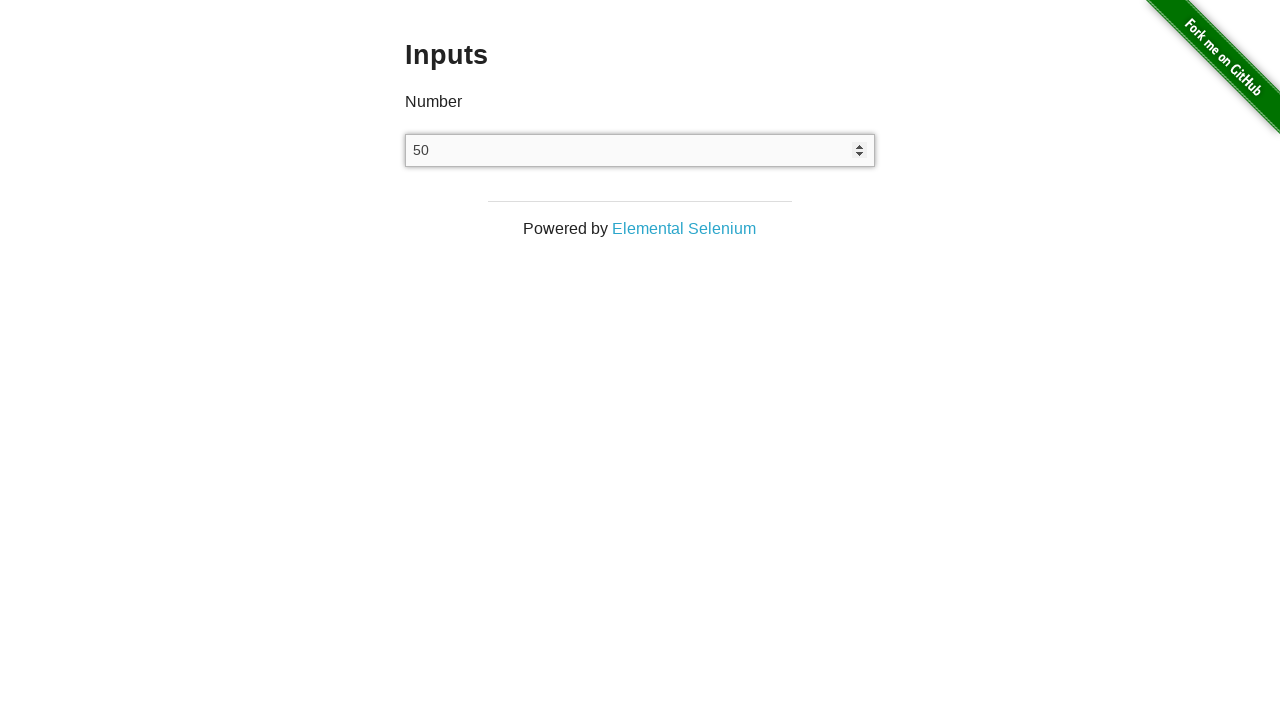

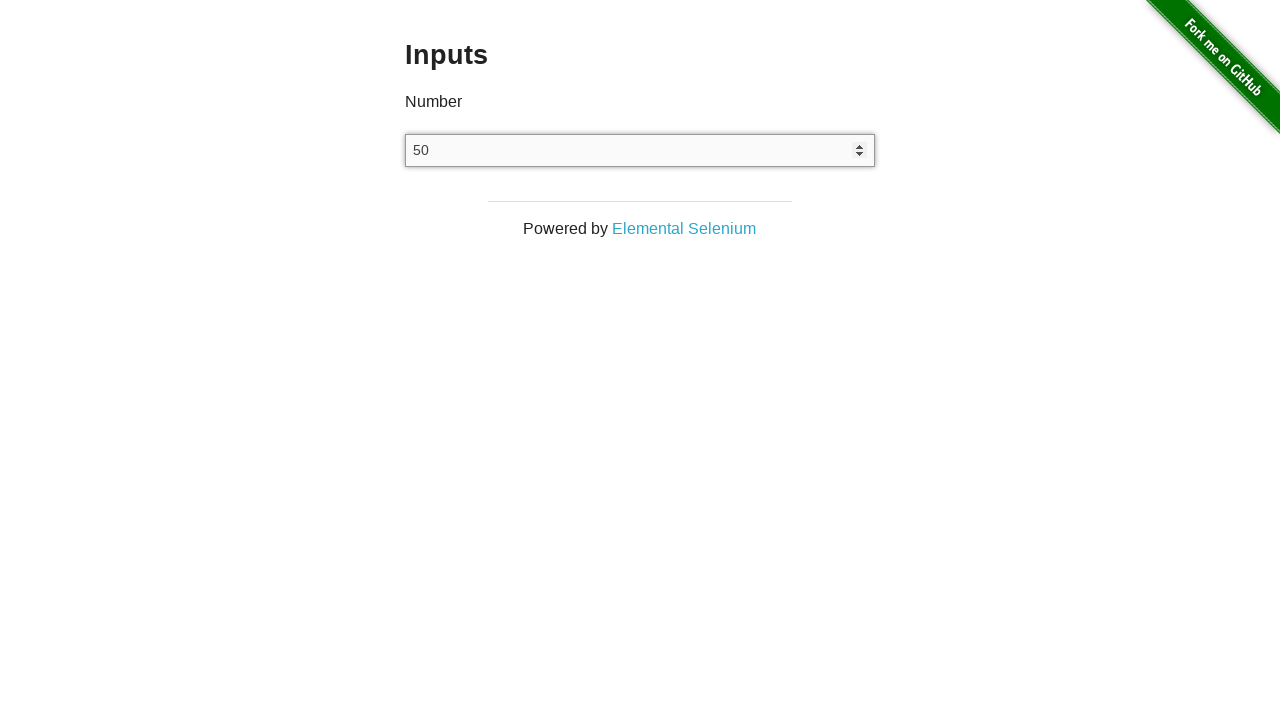